Tests adding a new person by clicking Add button, filling in name and job fields, and verifying the new person appears on the home page

Starting URL: https://uljanovs.github.io/site/tasks/list_of_people_with_jobs.html

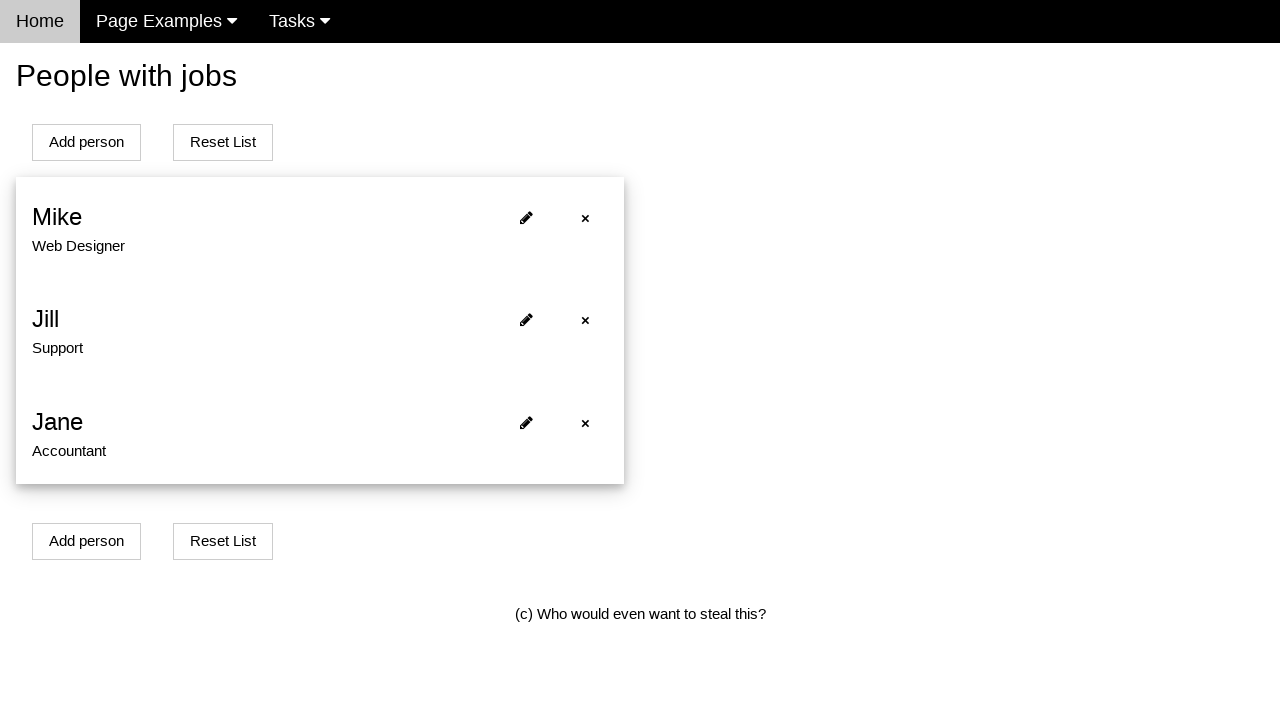

Clicked Add button to open add person form at (86, 541) on [id=addPersonBtn]:nth-child(1)
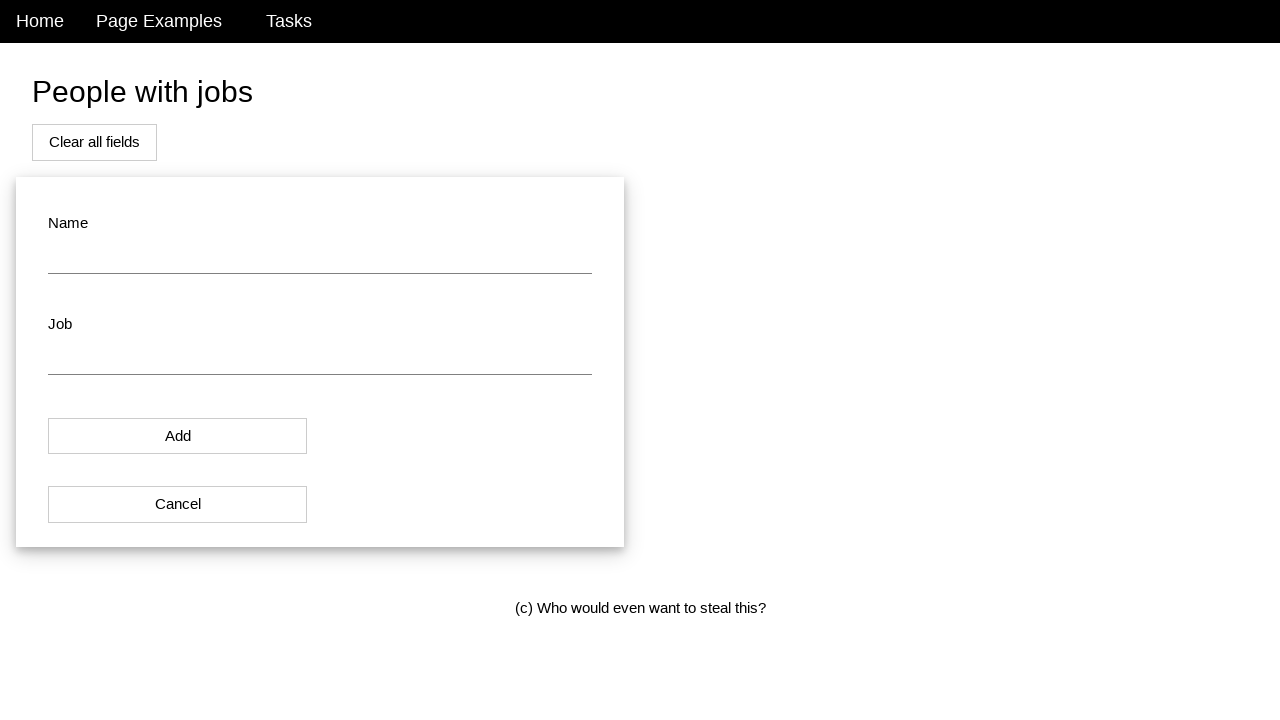

Navigated to add person page
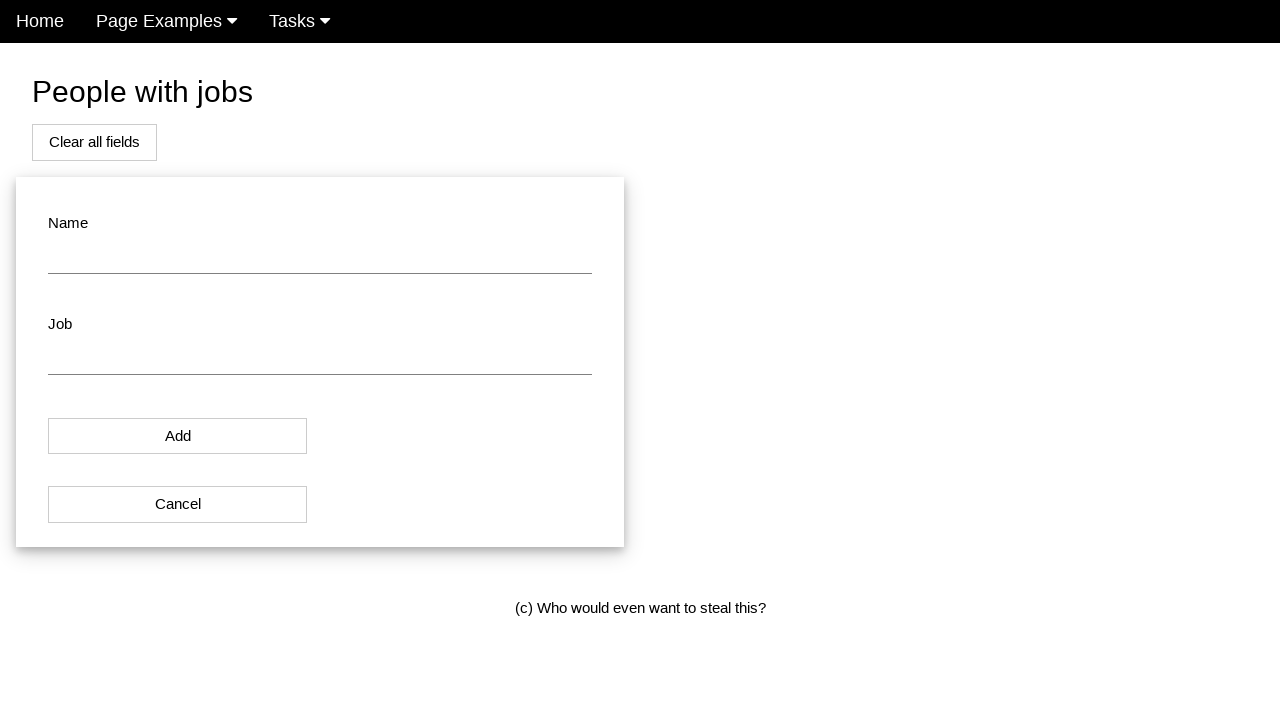

Cleared name field on #name
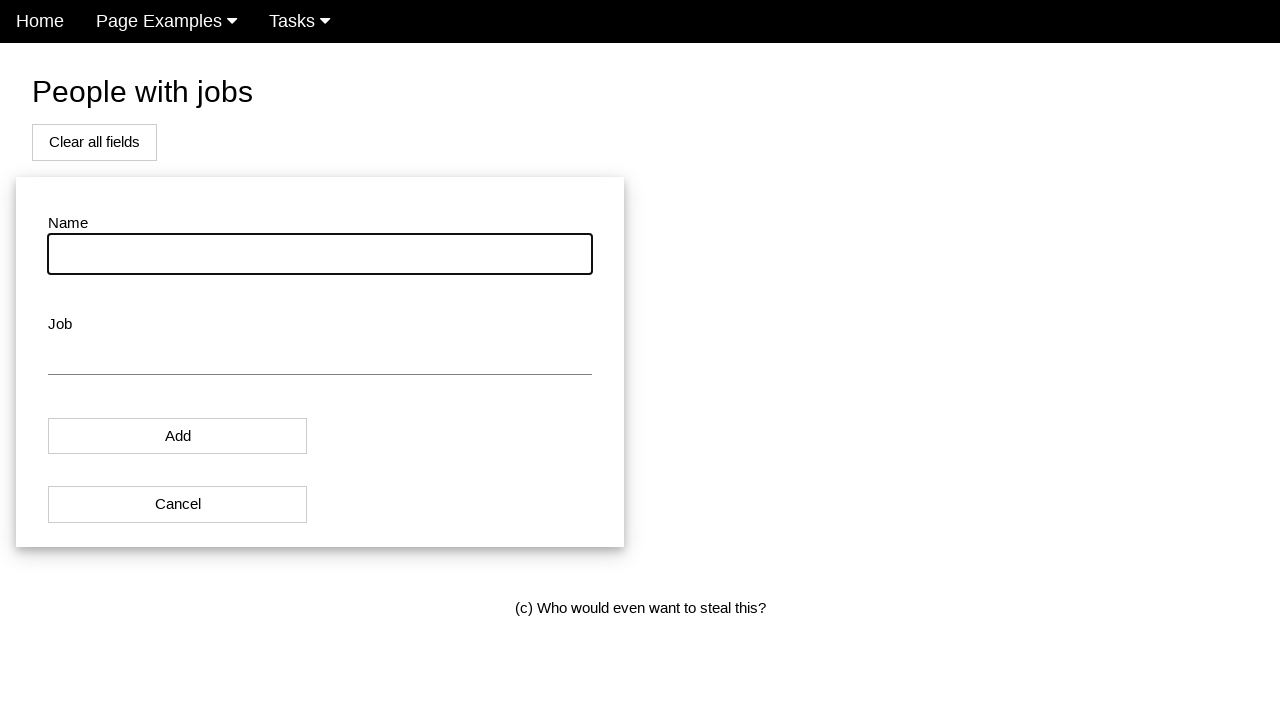

Filled name field with 'Alexandra' on #name
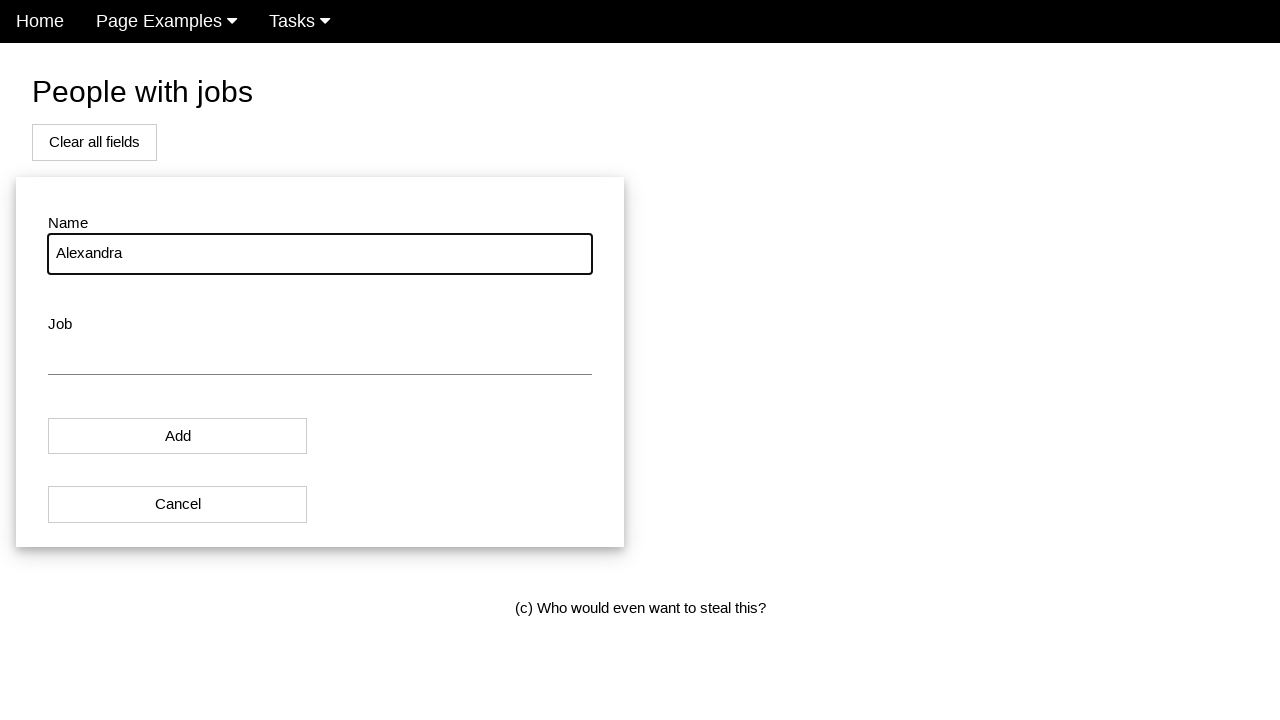

Cleared job field on #job
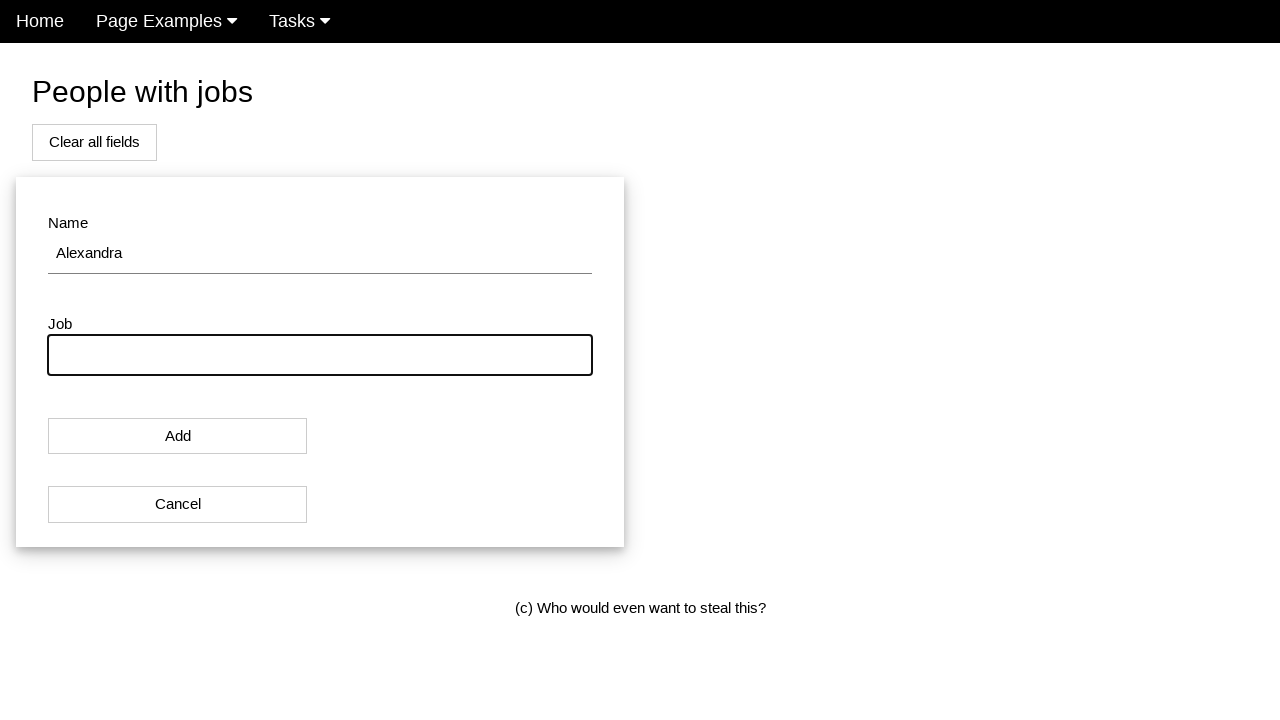

Filled job field with 'Data Analyst' on #job
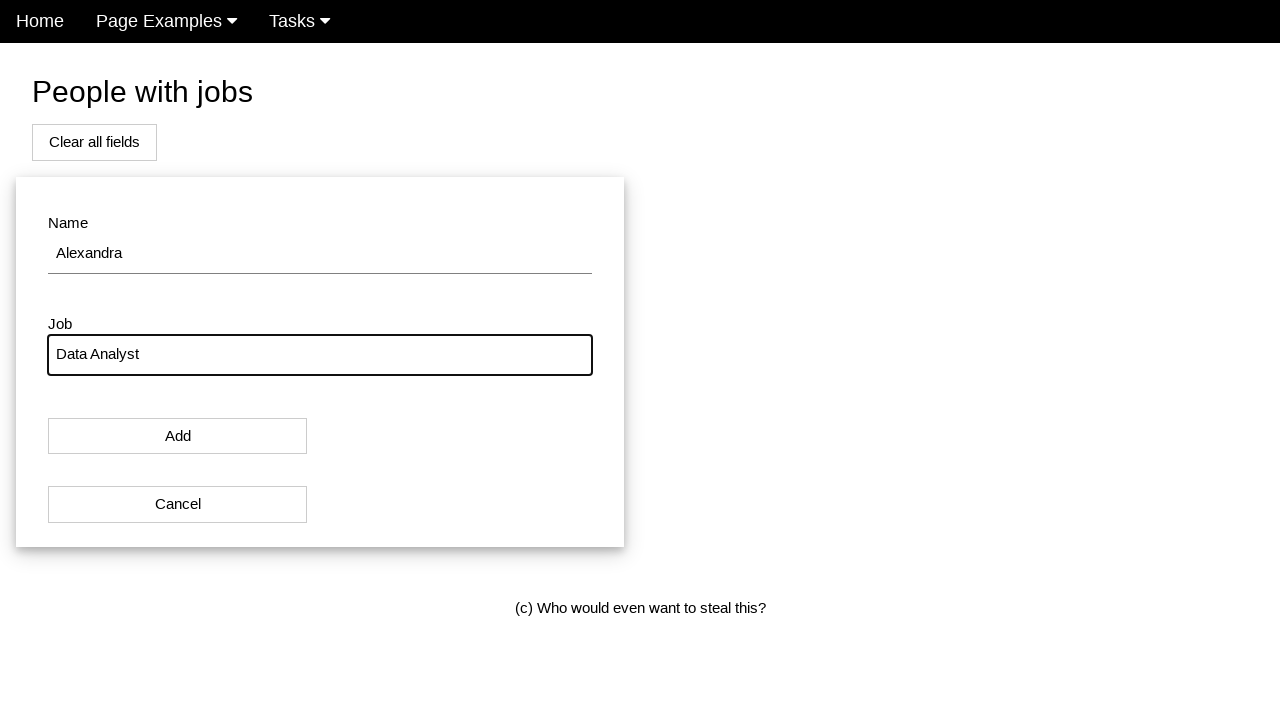

Clicked Add button to save new person at (178, 436) on [id=modal_button]:nth-child(1)
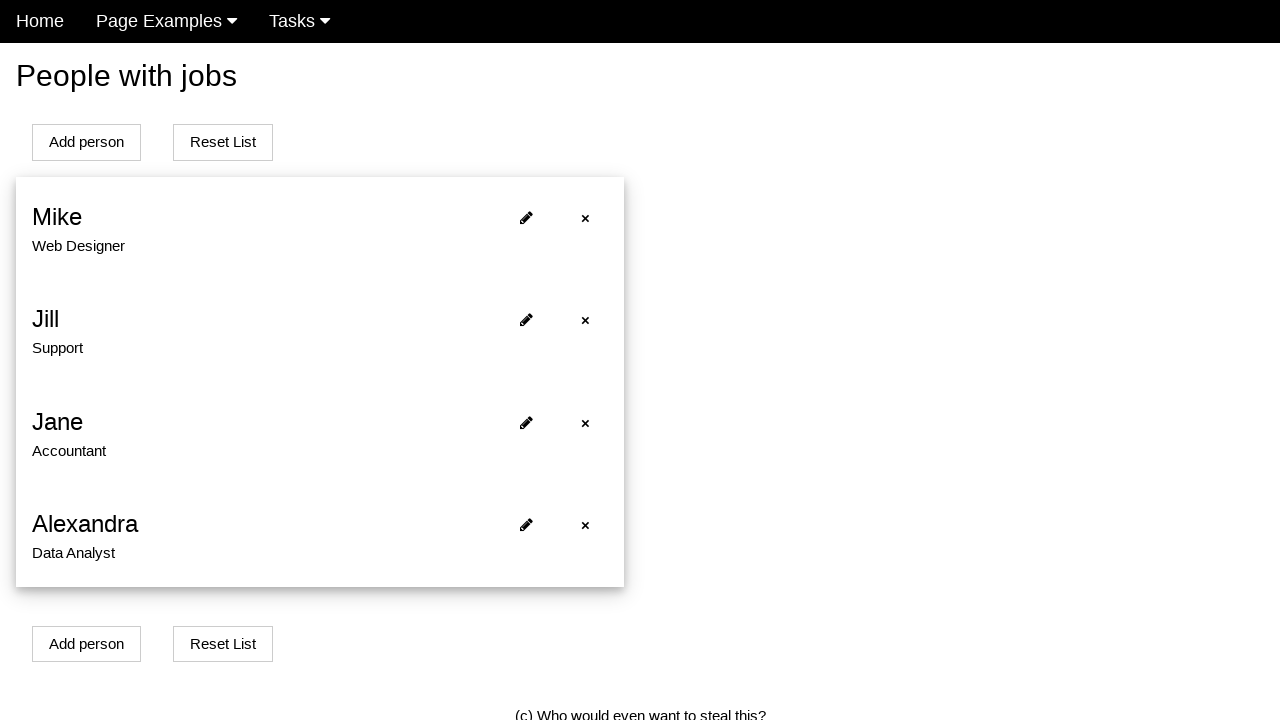

Redirected back to home page with new person added
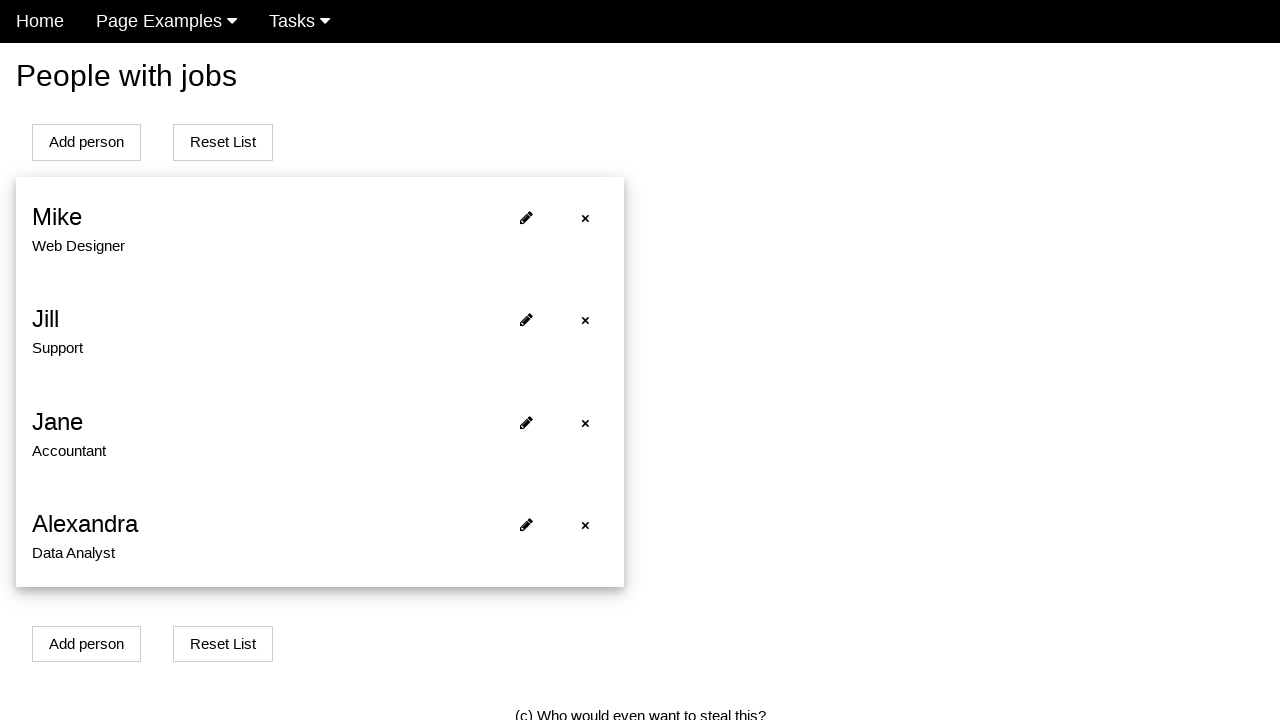

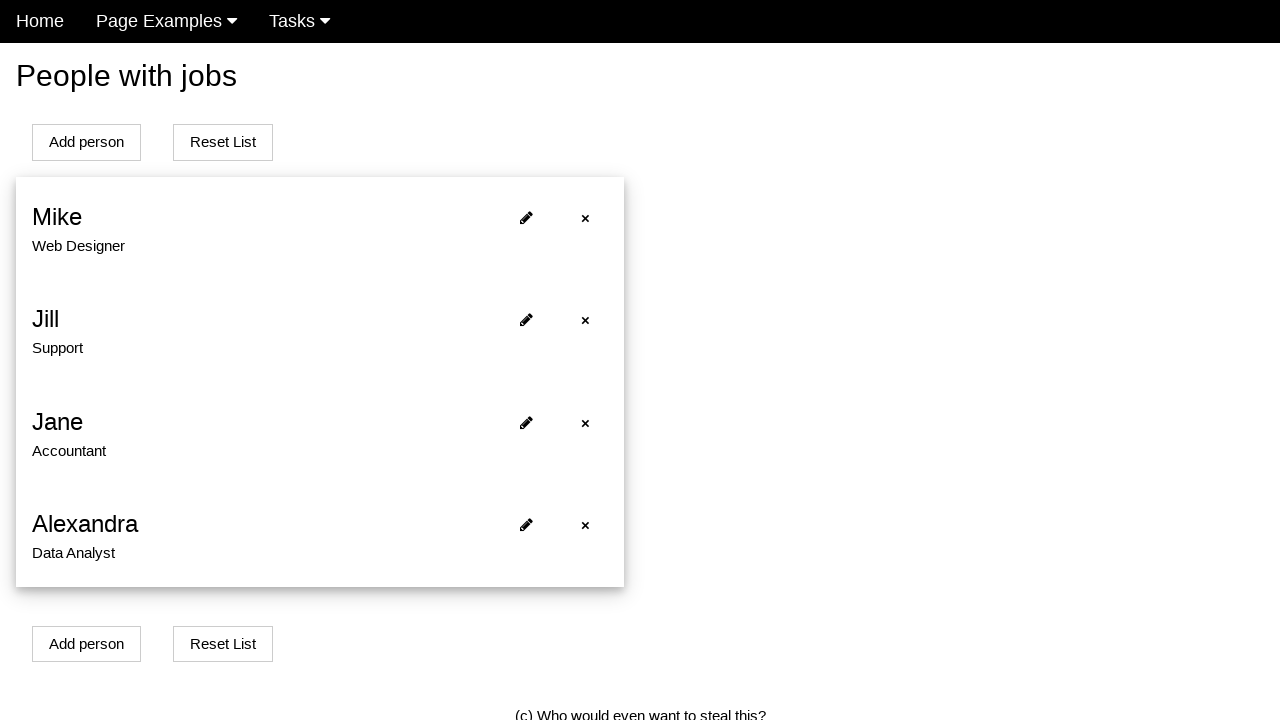